Tests keyboard input functionality by sending special keys (ENTER and END) to an input field

Starting URL: https://syntaxprojects.com/keypress.php

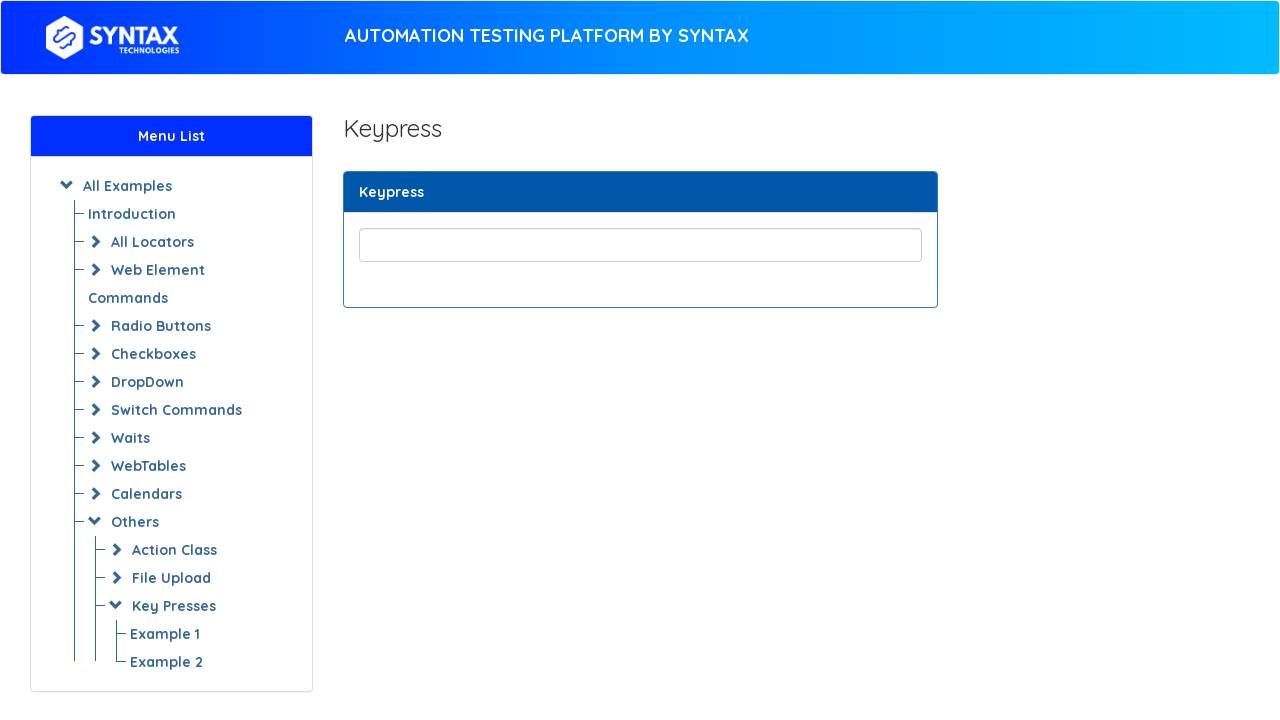

Located input field with class 'form-control'
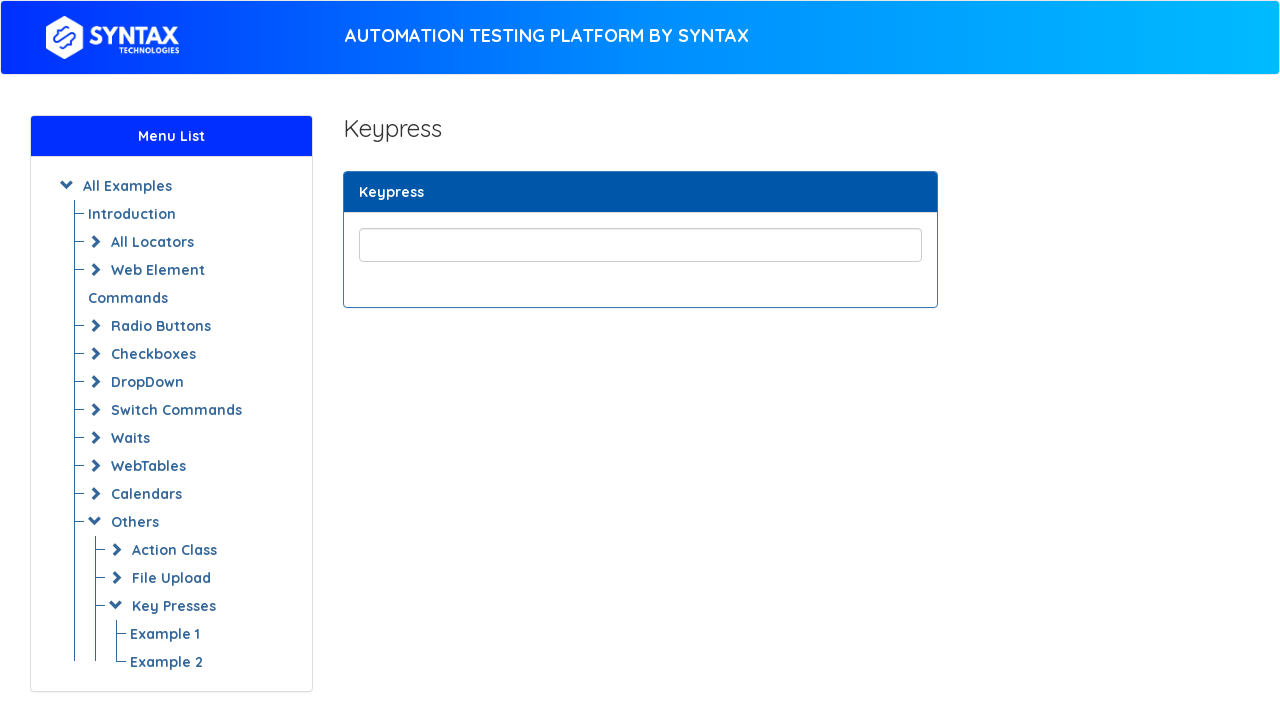

Pressed ENTER key on input field on xpath=//input[@class='form-control']
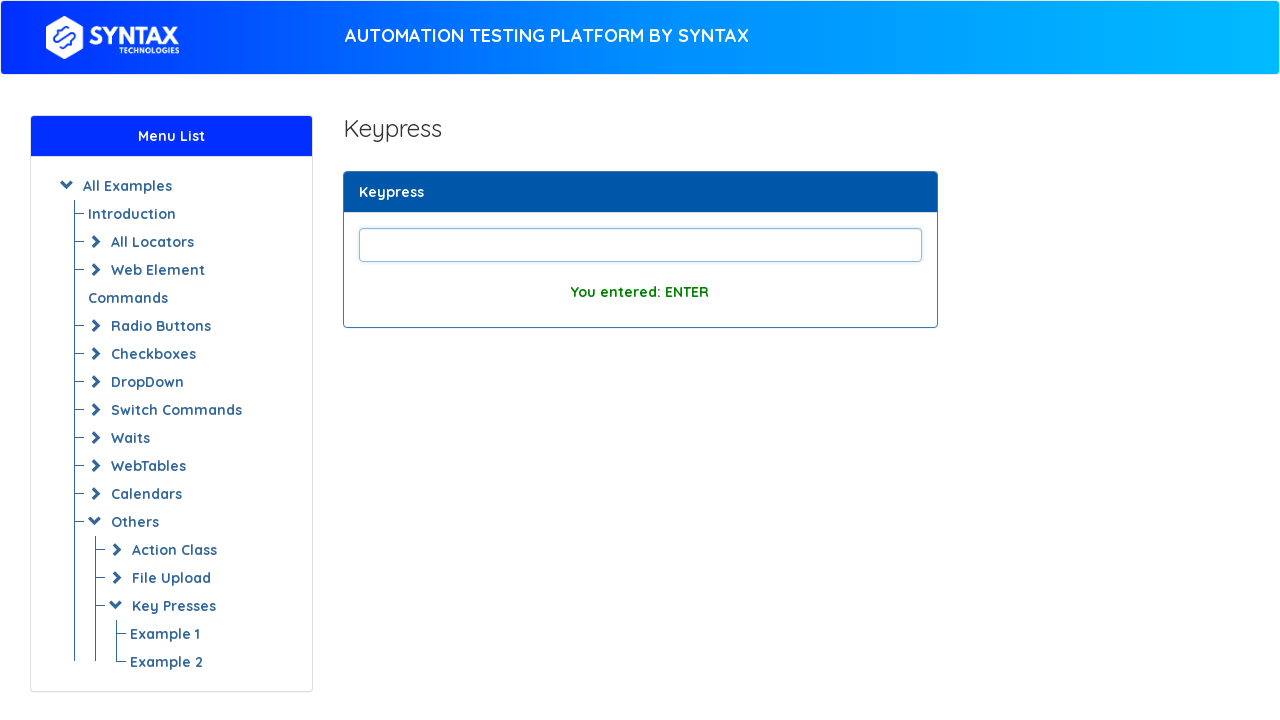

Waited 1000ms to observe the effect of ENTER key
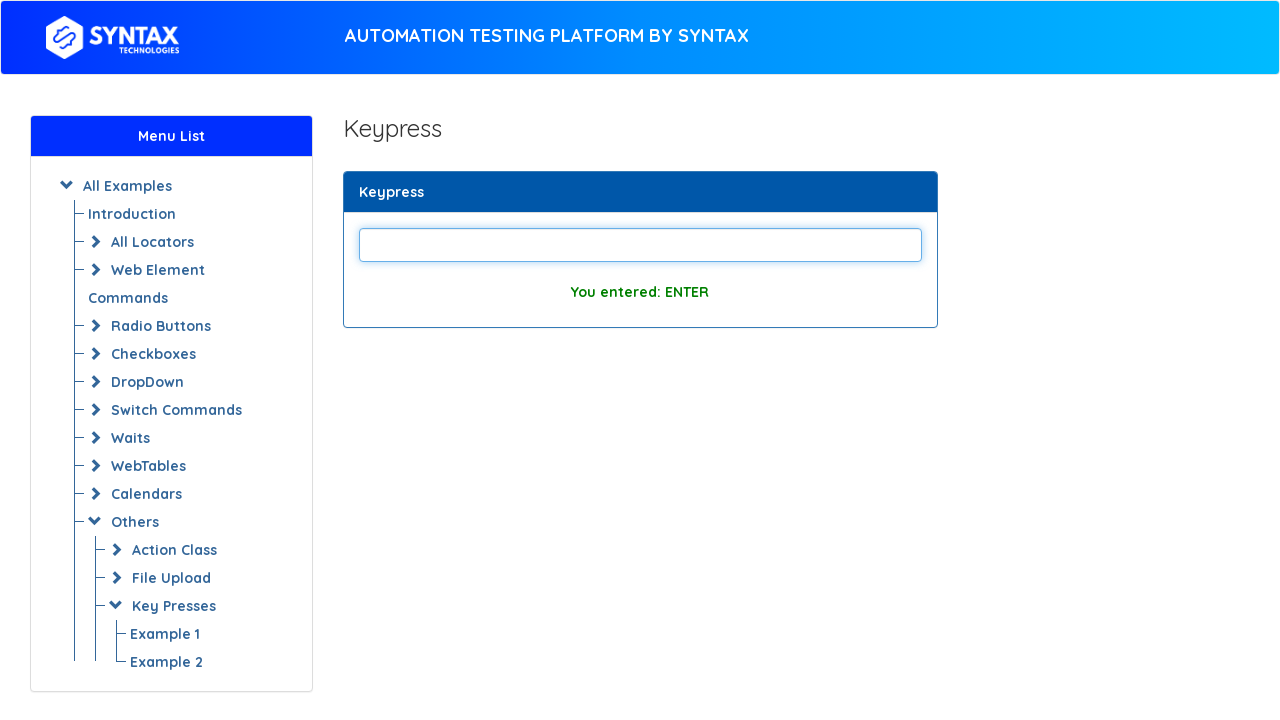

Pressed END key on input field on xpath=//input[@class='form-control']
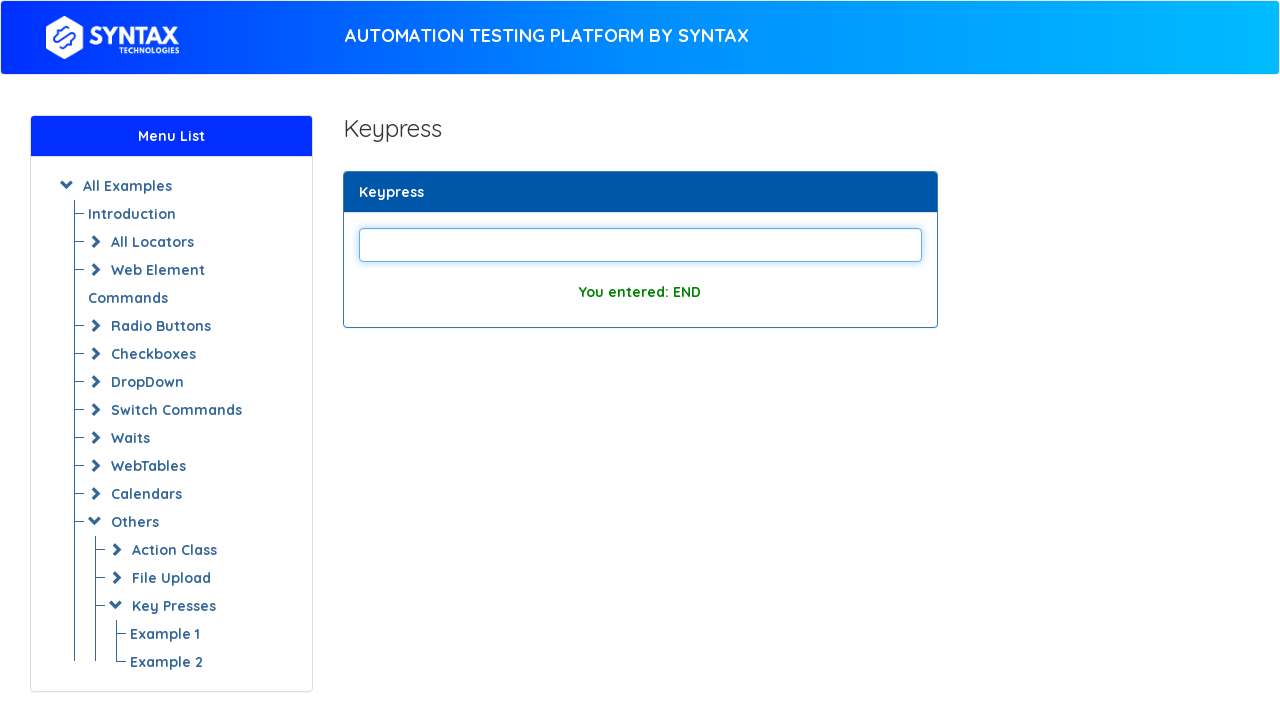

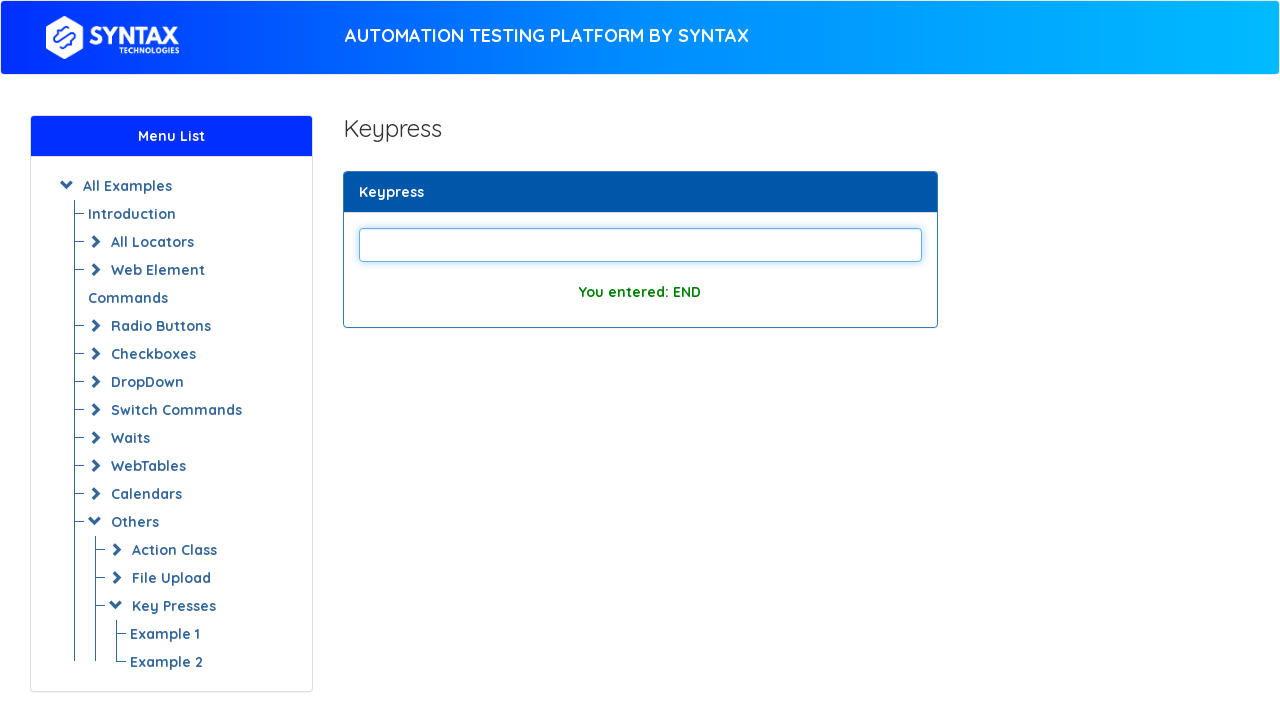